Navigates to RedBus website and highlights an element with a yellow border using JavaScript execution

Starting URL: https://www.redbus.in/

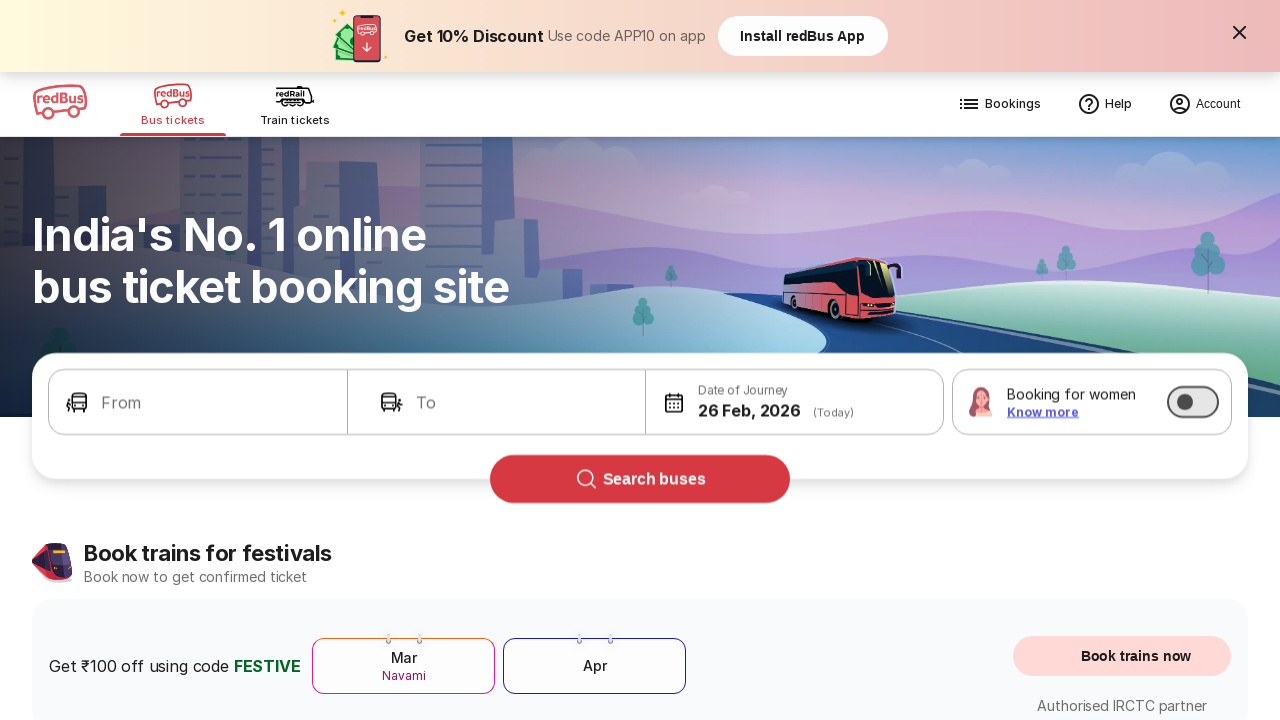

Waited 3 seconds for page to load
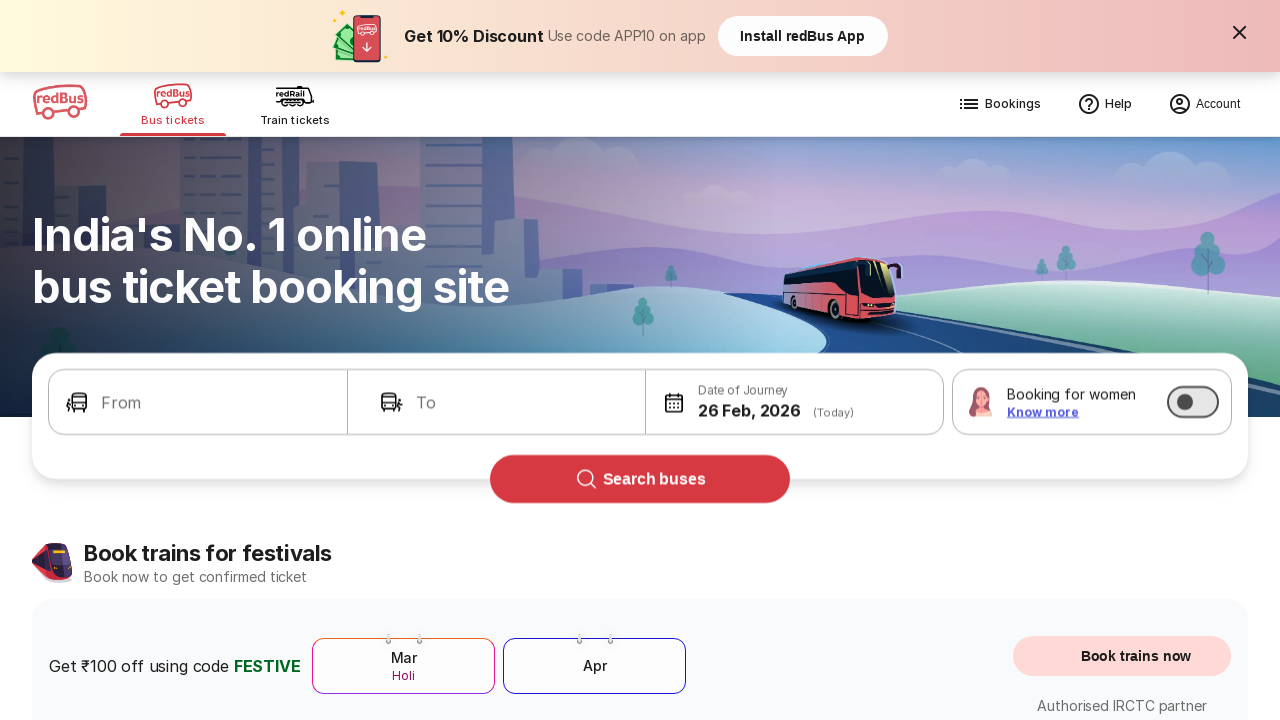

Ad image not found, highlighted first available image on page with yellow border
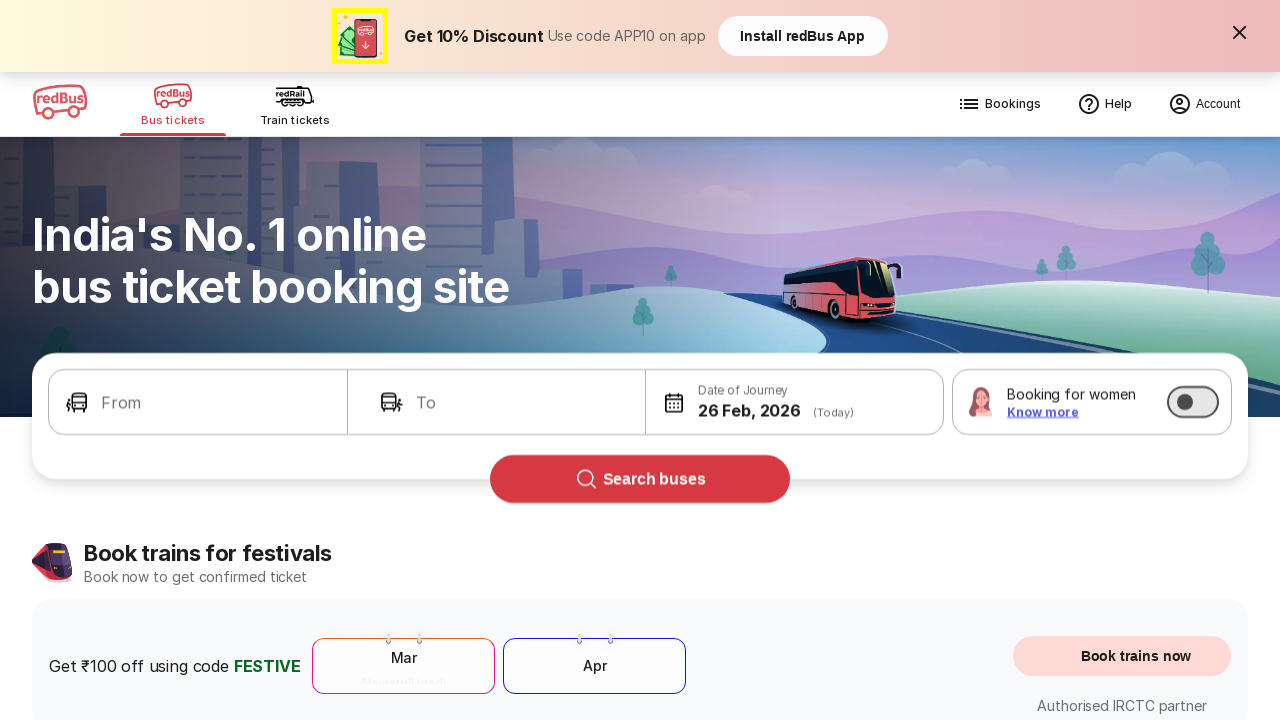

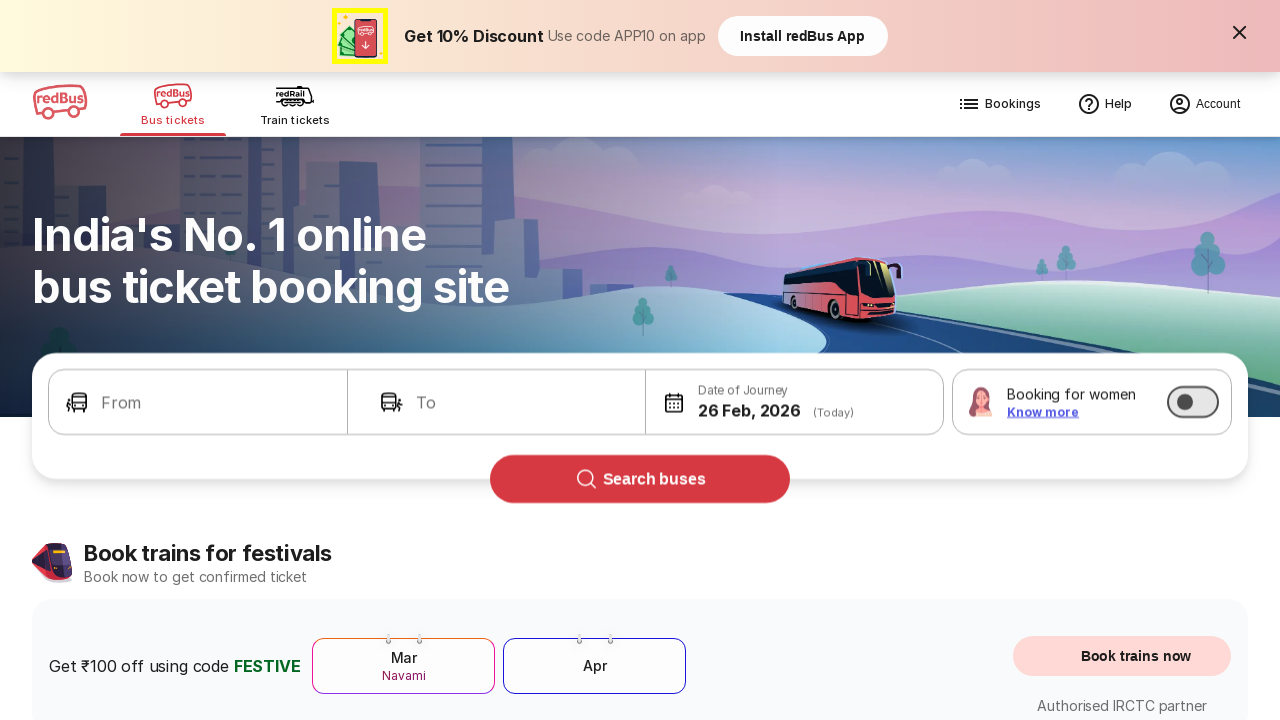